Tests JavaScript prompt alert functionality by triggering a prompt, entering text, and accepting it

Starting URL: https://the-internet.herokuapp.com/javascript_alerts

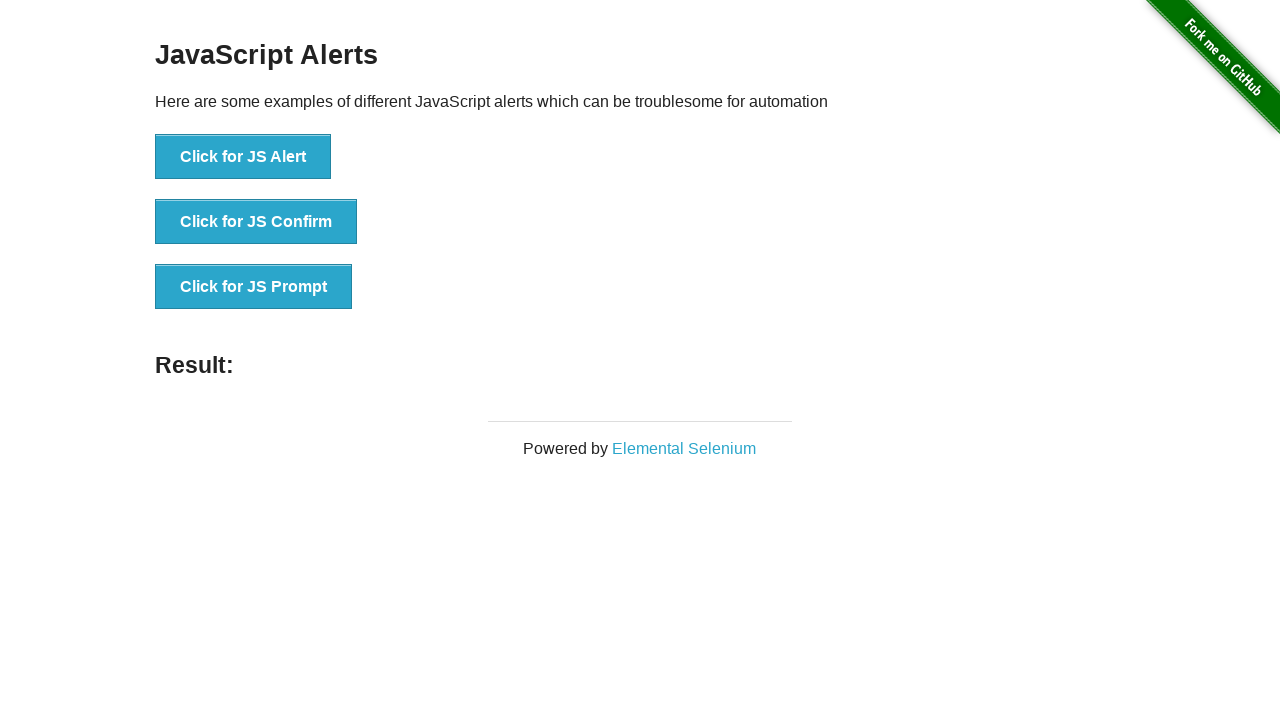

Clicked JavaScript prompt button to trigger the alert at (254, 287) on //button[@onclick="jsPrompt()"]
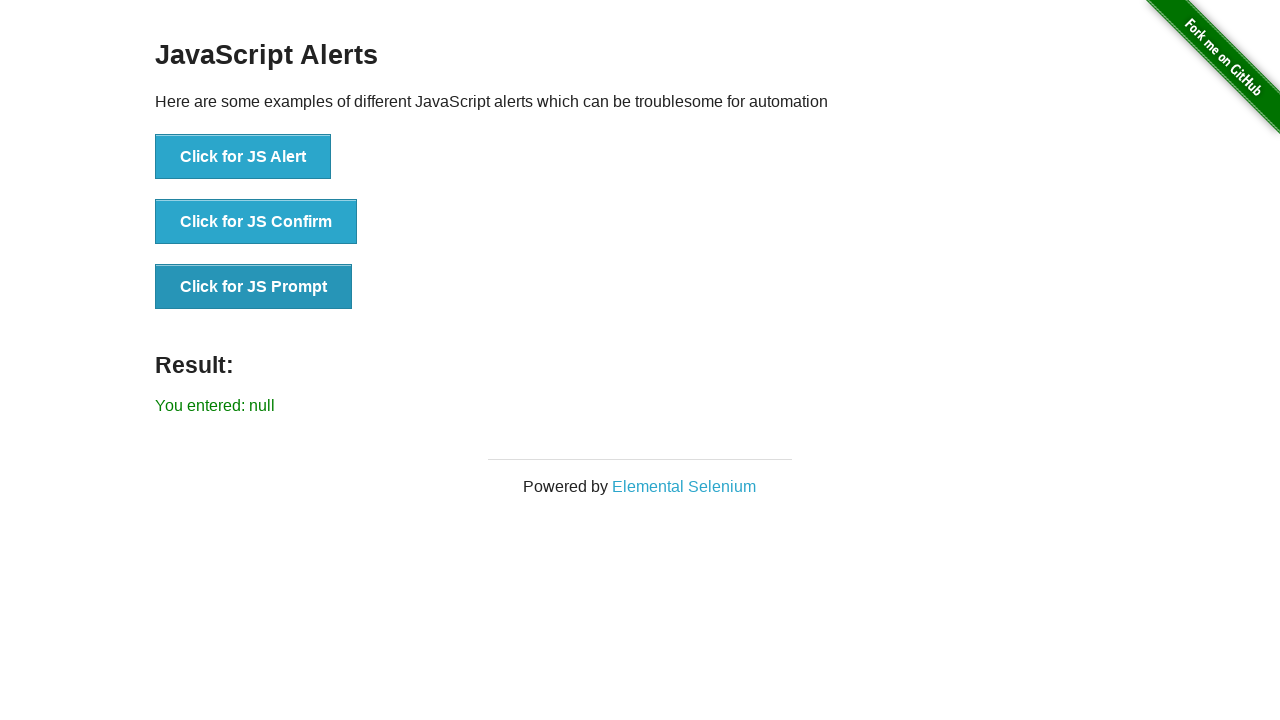

Set up dialog handler to accept prompt with text 'I am a JS prompt Alert'
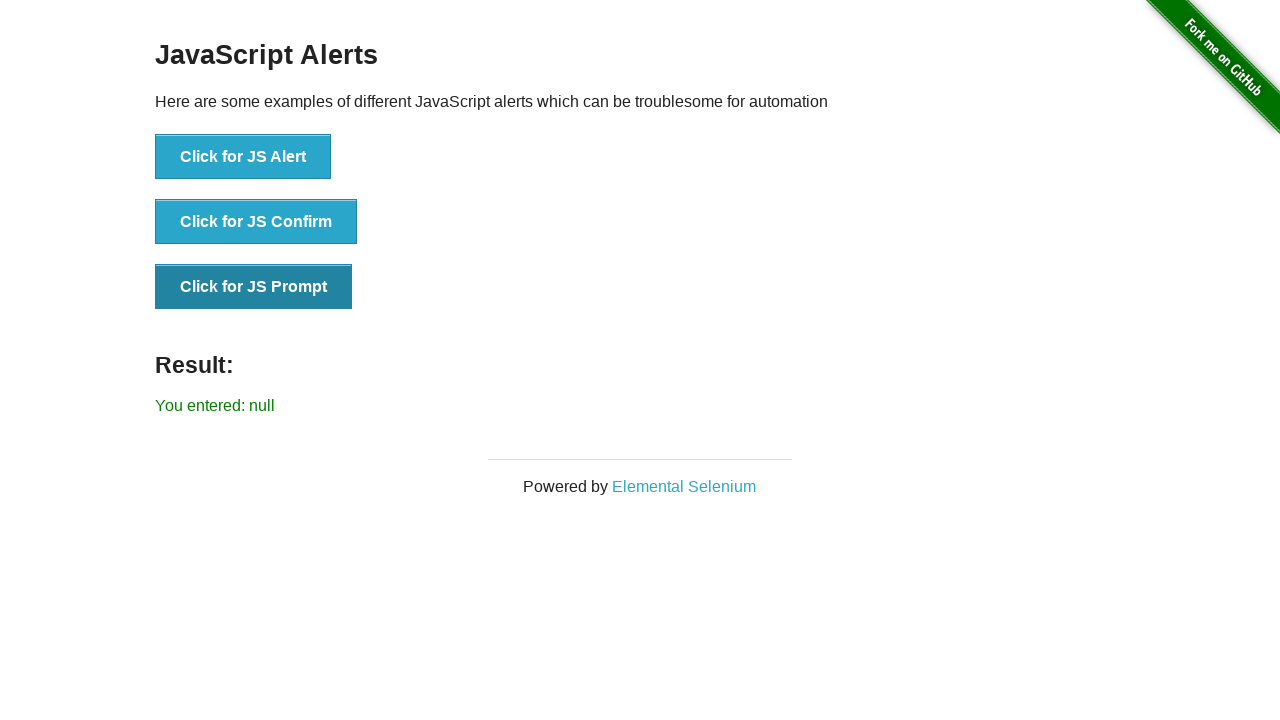

Waited for result element to appear on the page
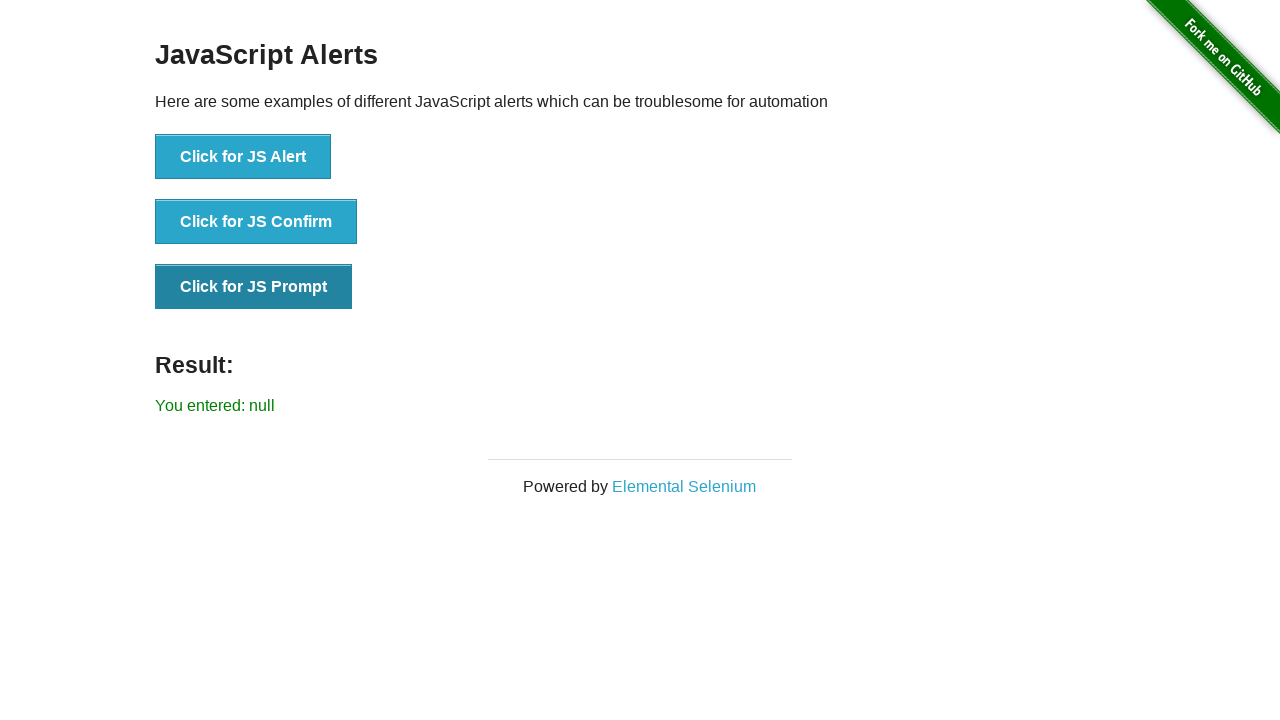

Located the result element
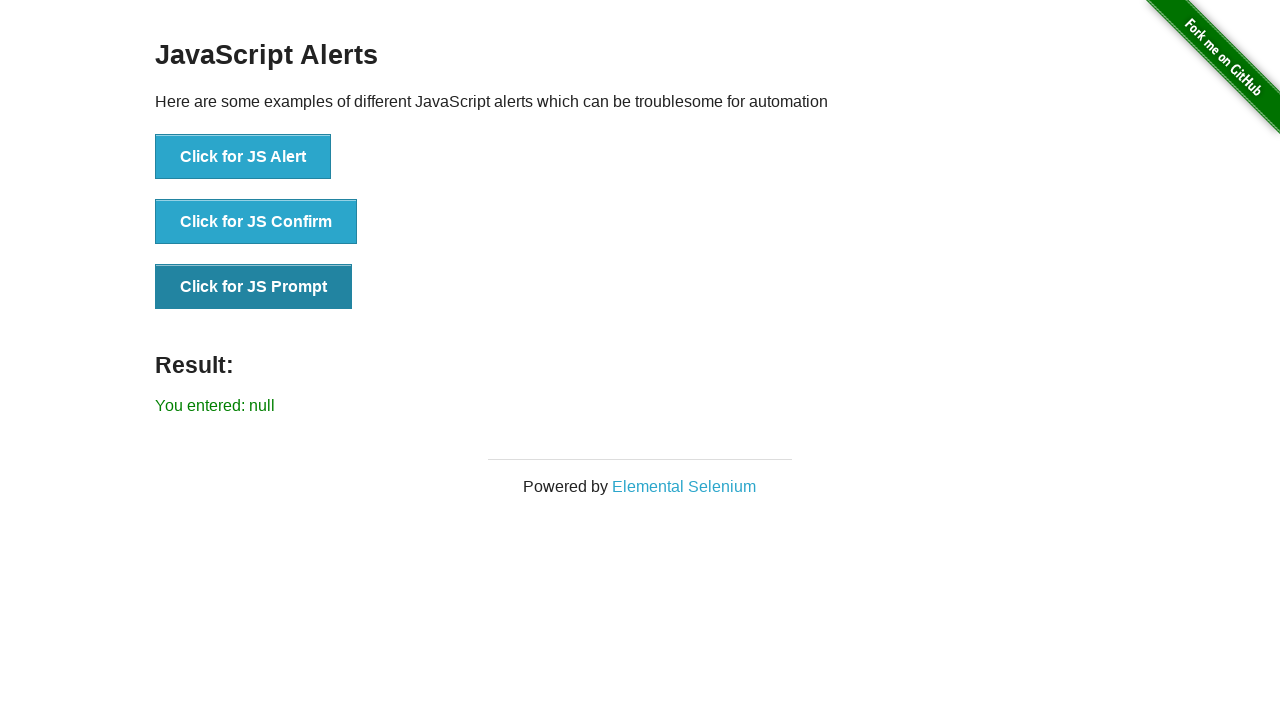

Retrieved result text: 'You entered: null'
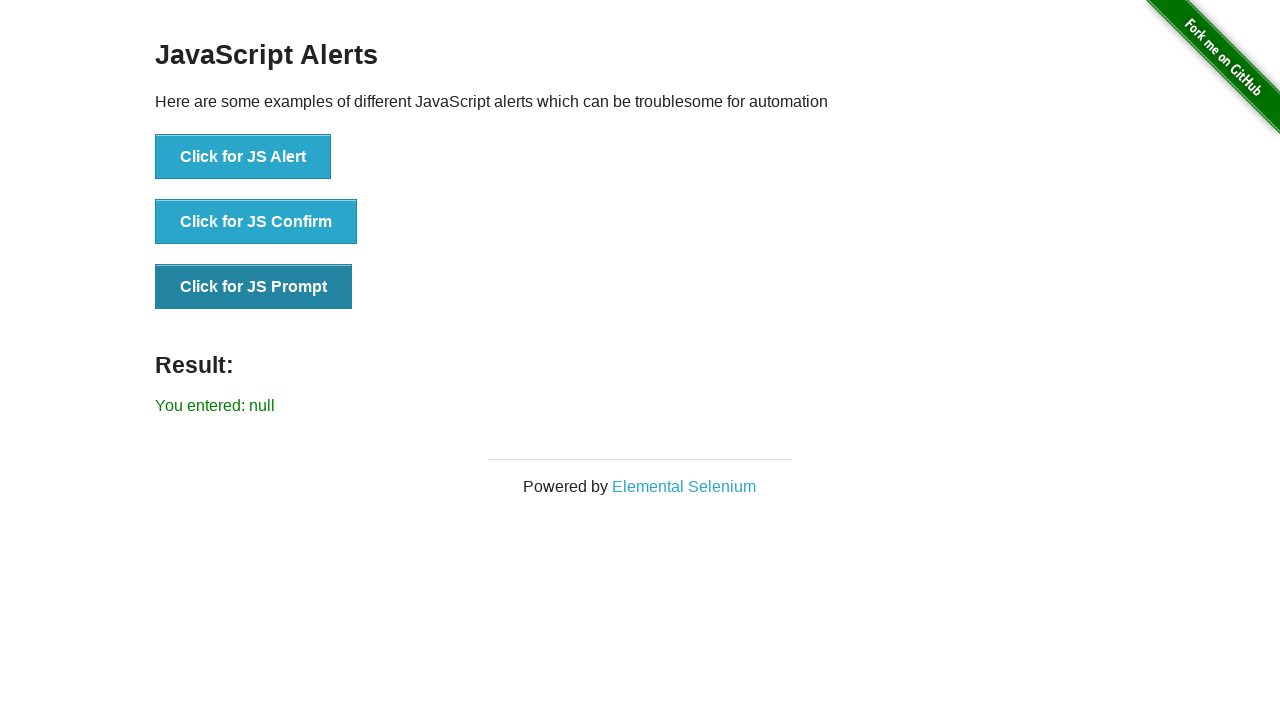

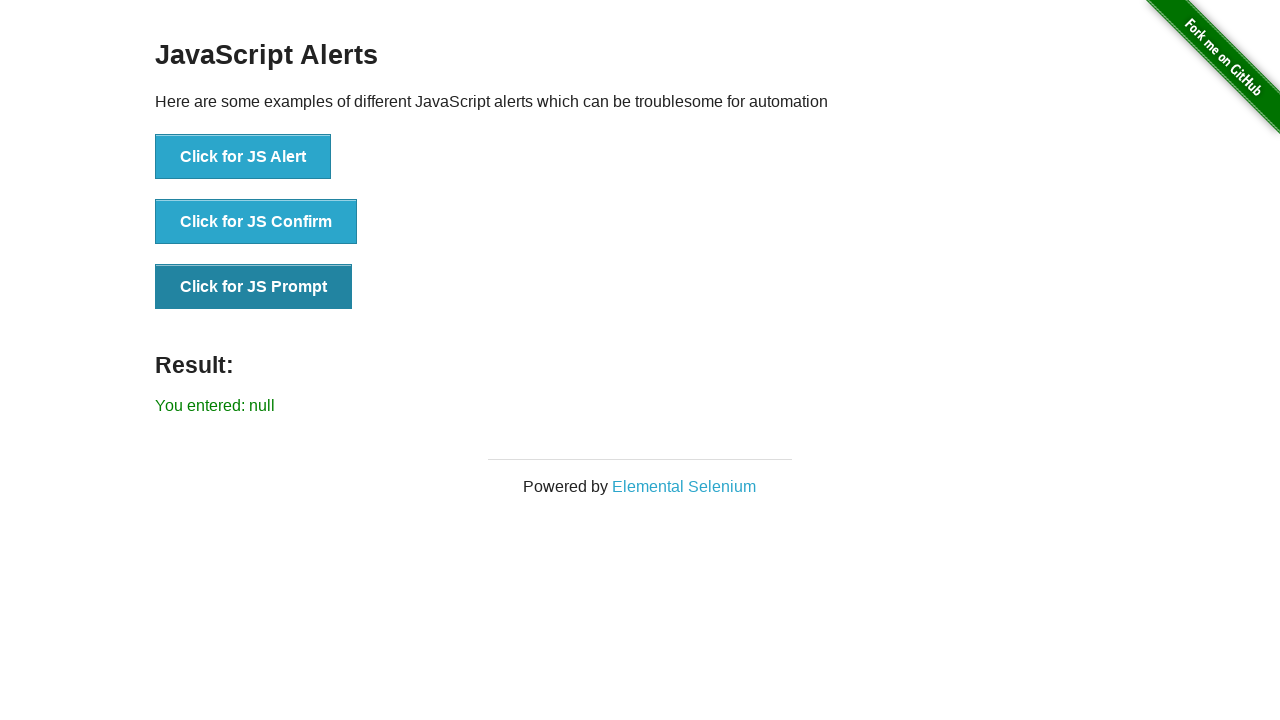